Tests Redirect Link page by clicking redirect links and navigating to different status code pages

Starting URL: https://the-internet.herokuapp.com/

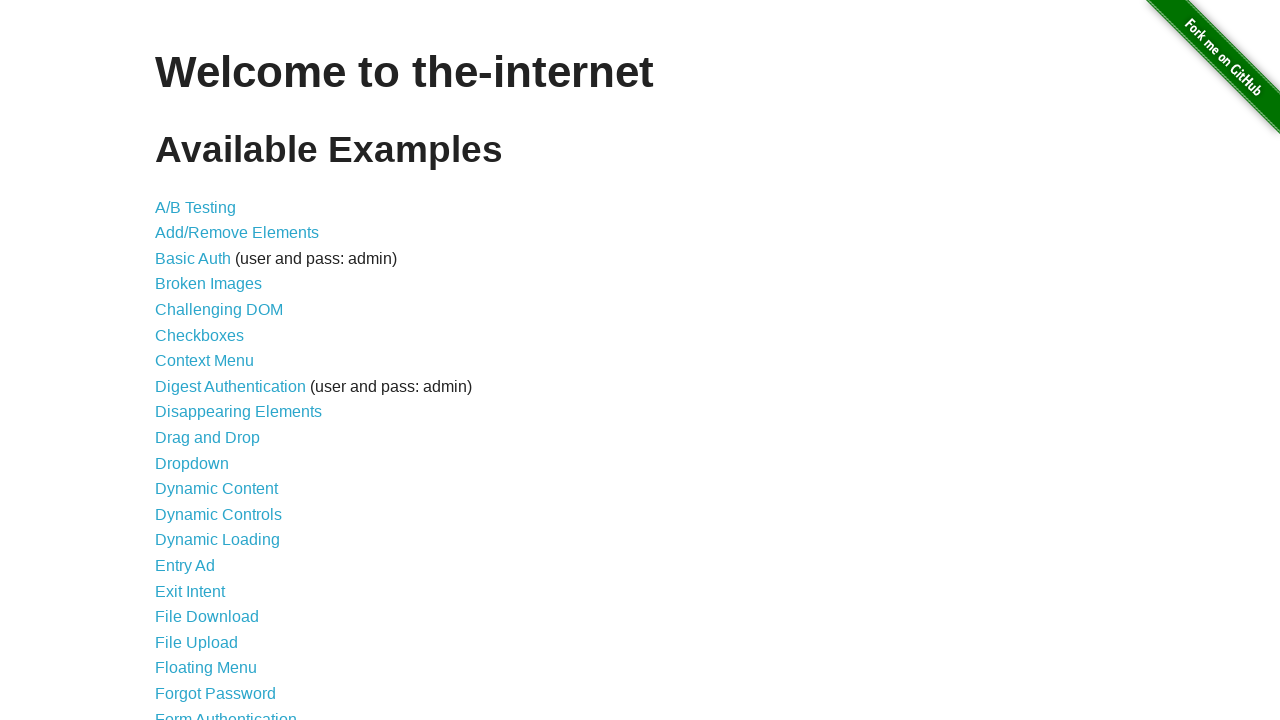

Clicked on 'Redirect Link' navigation link at (202, 446) on internal:role=link[name="Redirect Link"i]
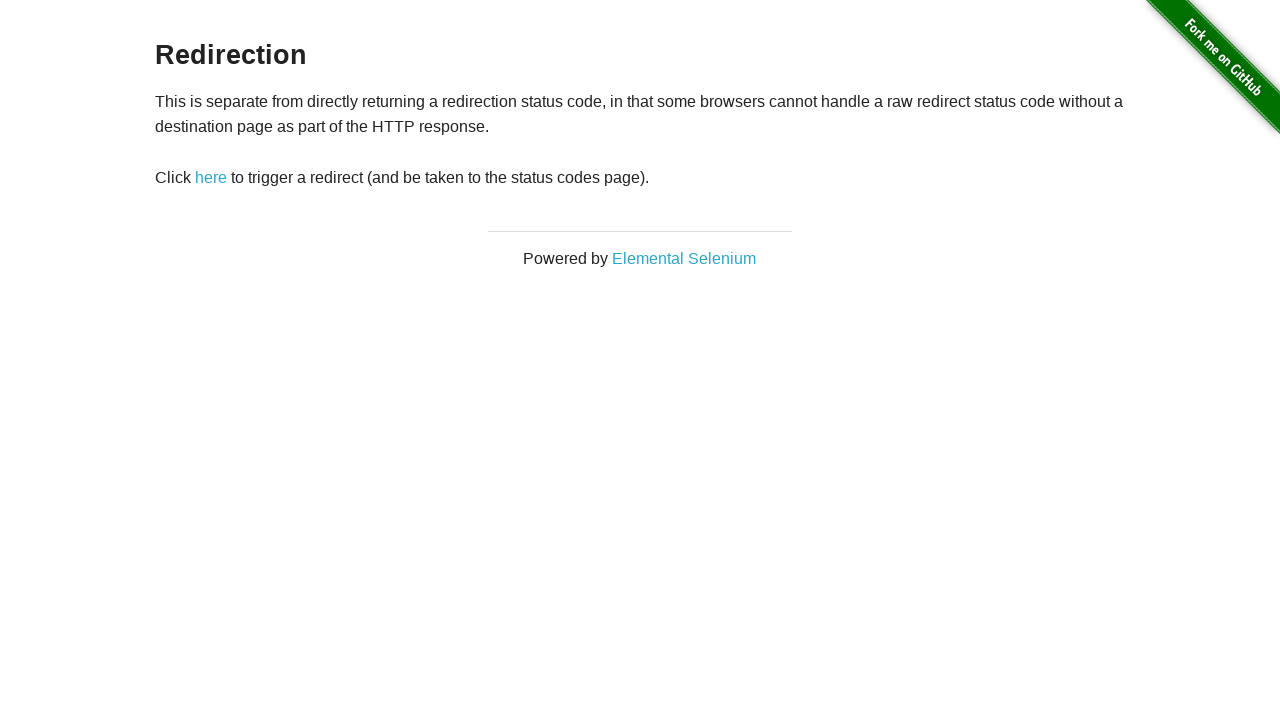

Clicked on 'here' redirect link at (211, 178) on internal:role=link[name="here"i]
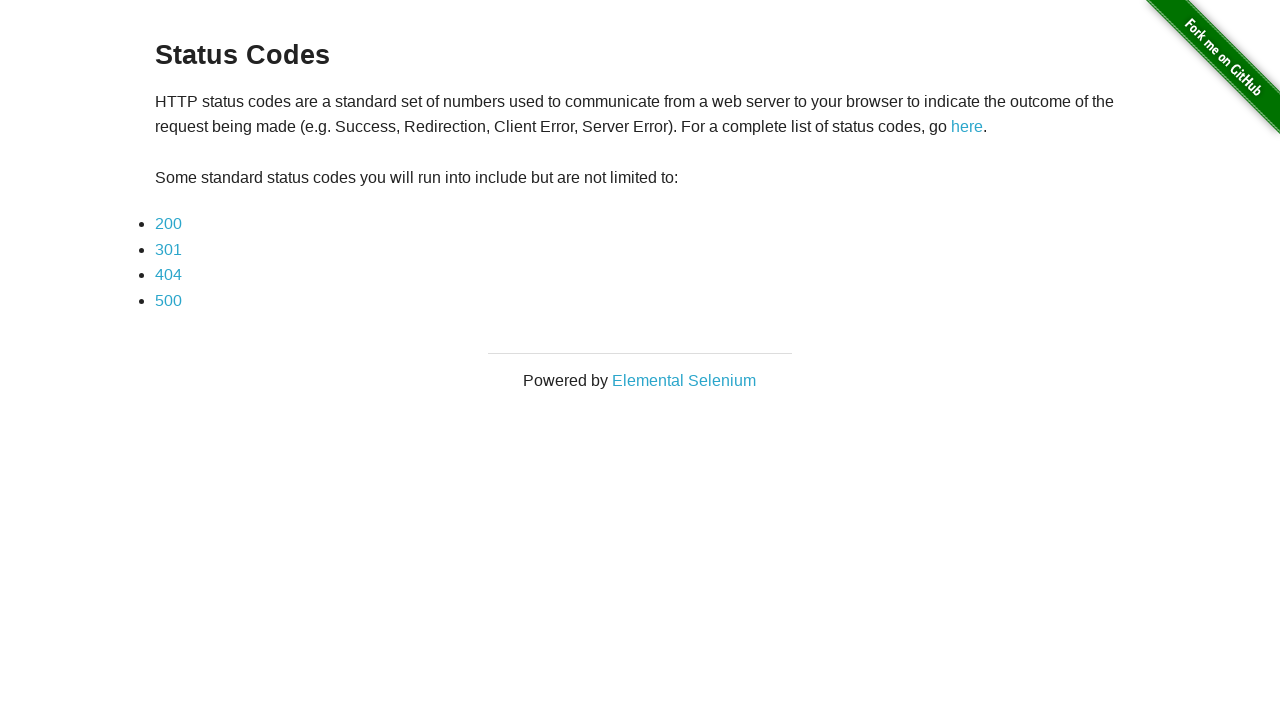

Clicked on '200' status code link at (168, 224) on internal:role=link[name="200"i]
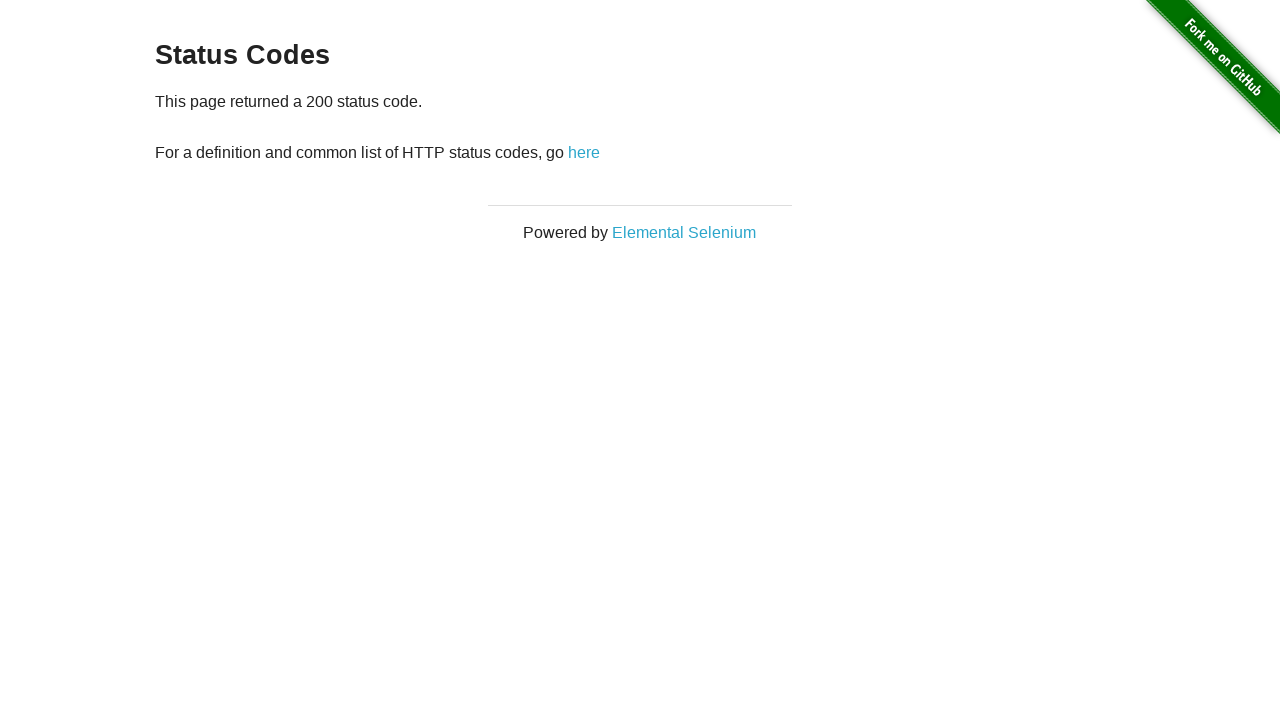

Navigated back from 200 status page
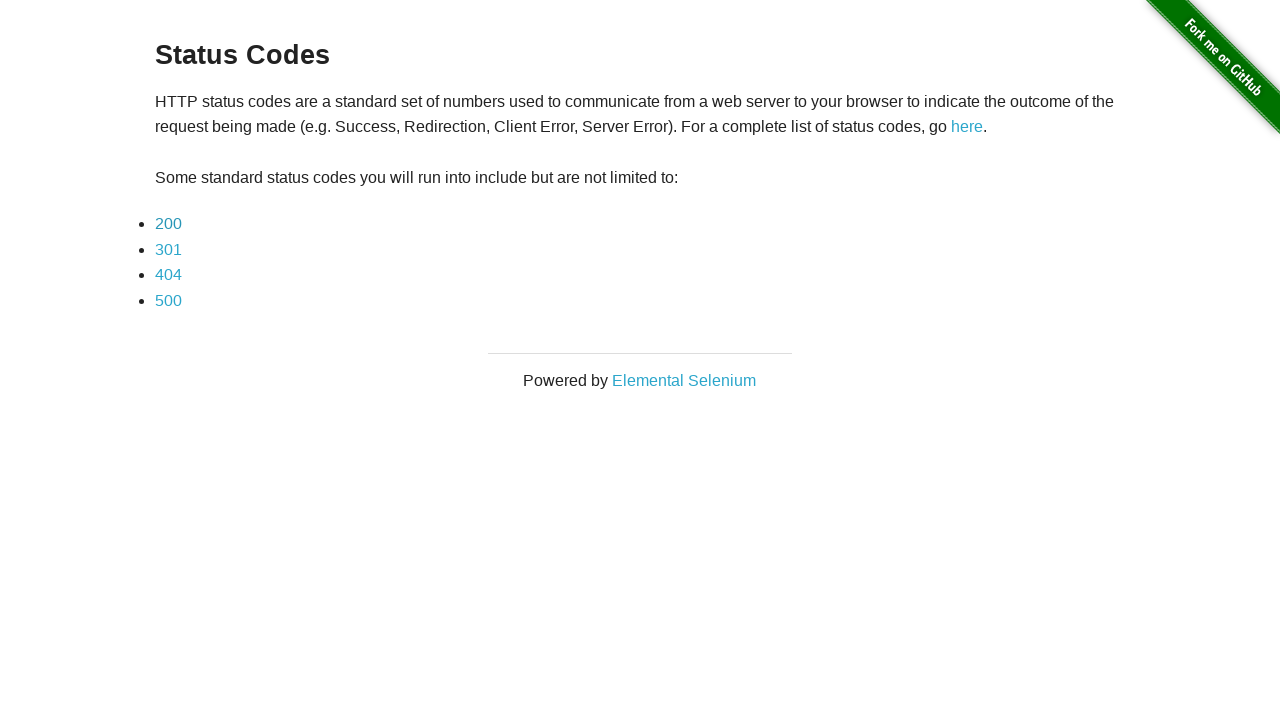

Clicked on '404' status code link at (168, 275) on internal:role=link[name="404"i]
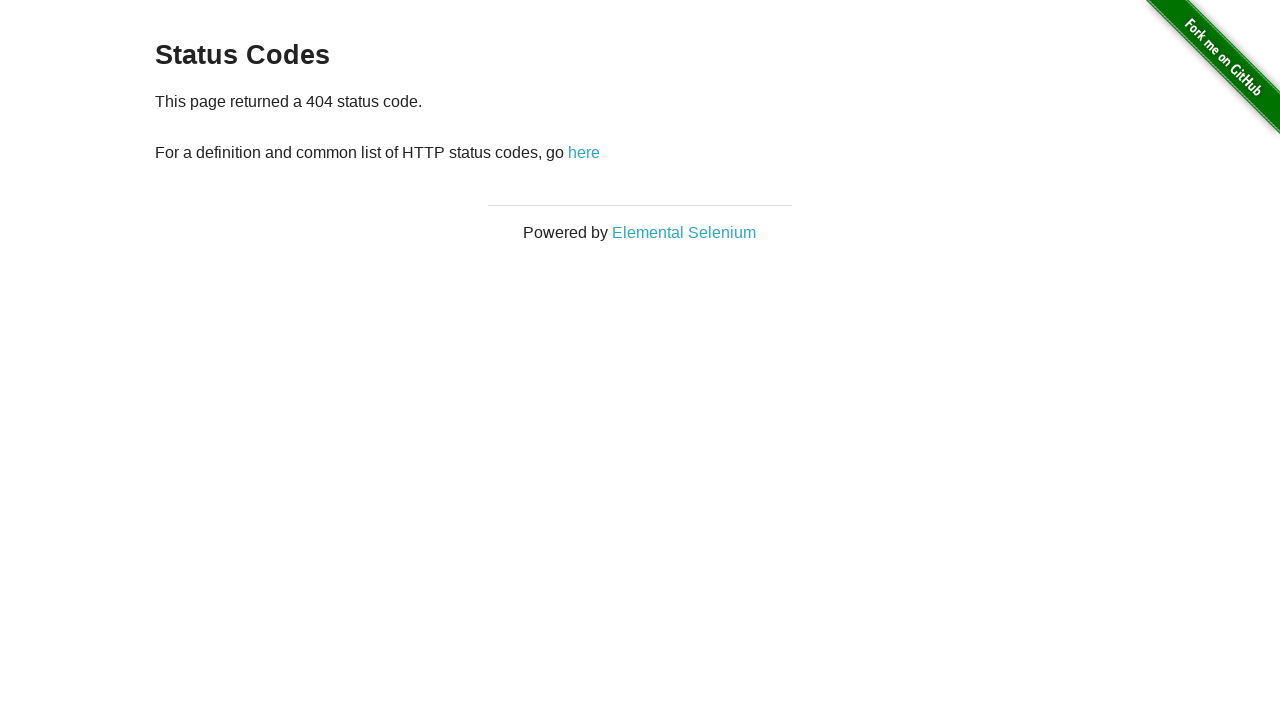

Navigated back from 404 status page
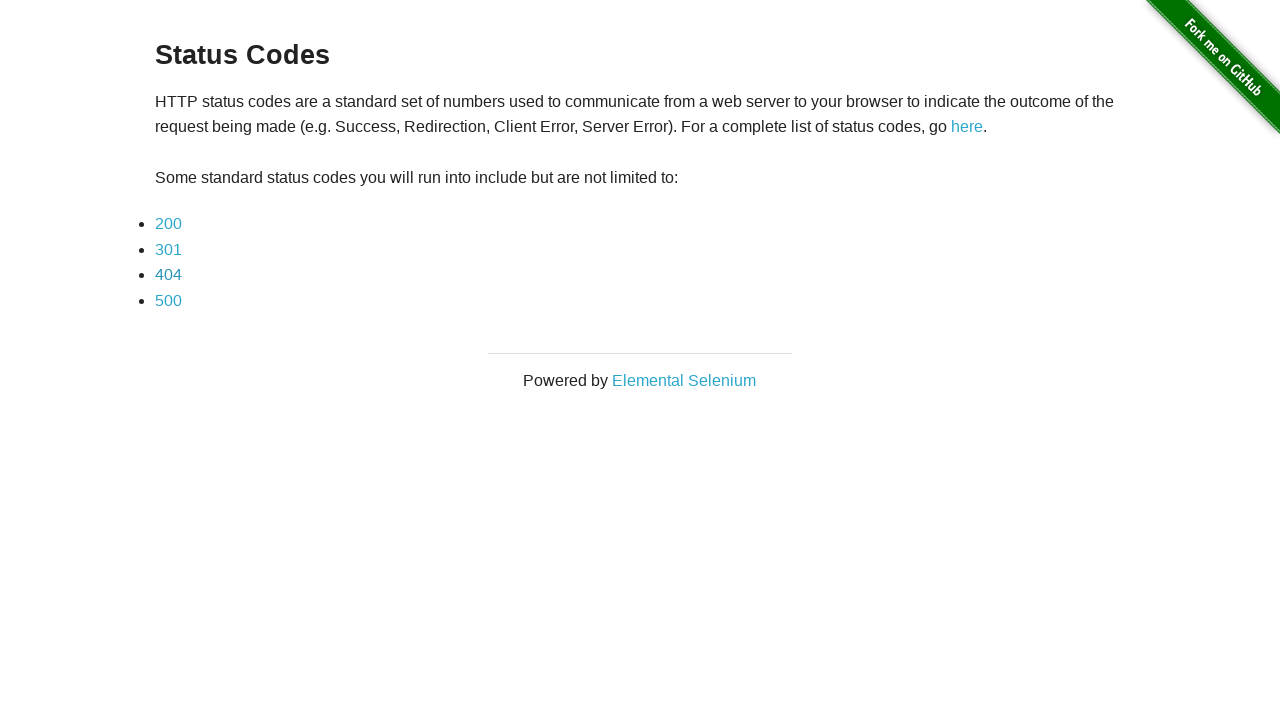

Clicked on 'here' redirect link again at (967, 127) on internal:role=link[name="here"i]
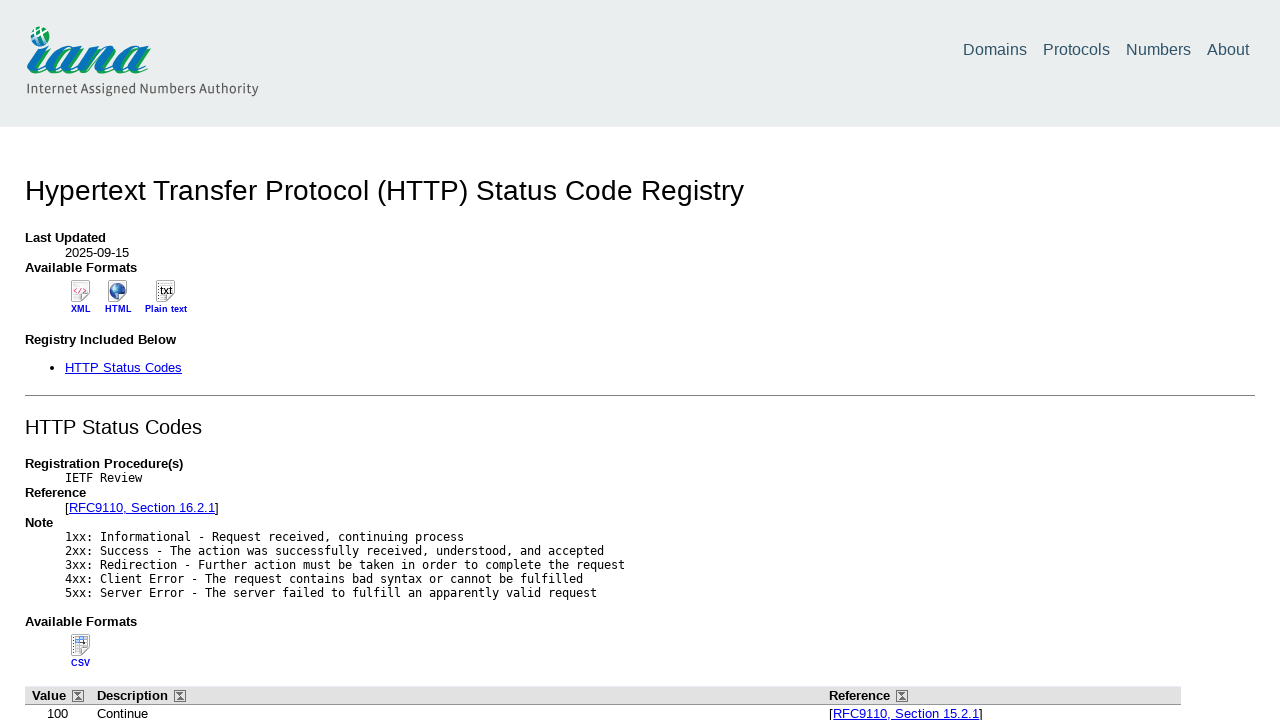

Navigated back from redirect link
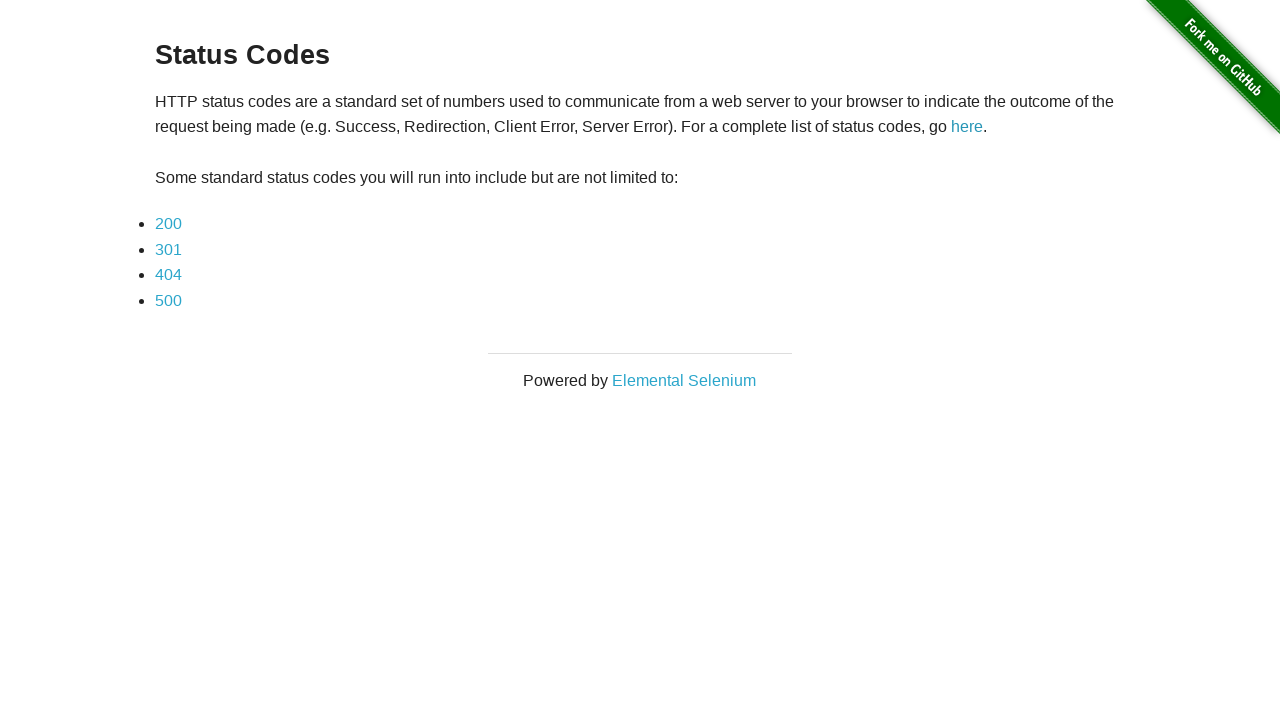

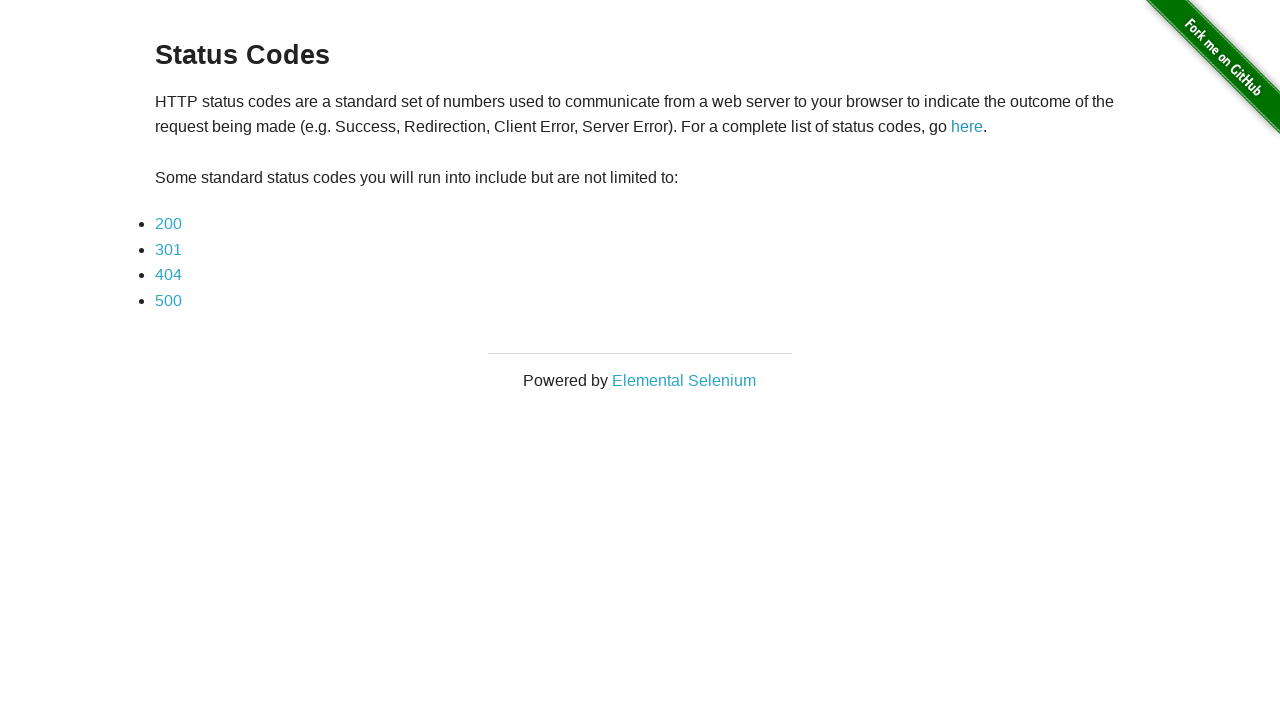